Tests navigation from Restful Booker homepage by clicking on an image link that opens Ministry of Testing website in a new tab.

Starting URL: http://restful-booker.herokuapp.com/

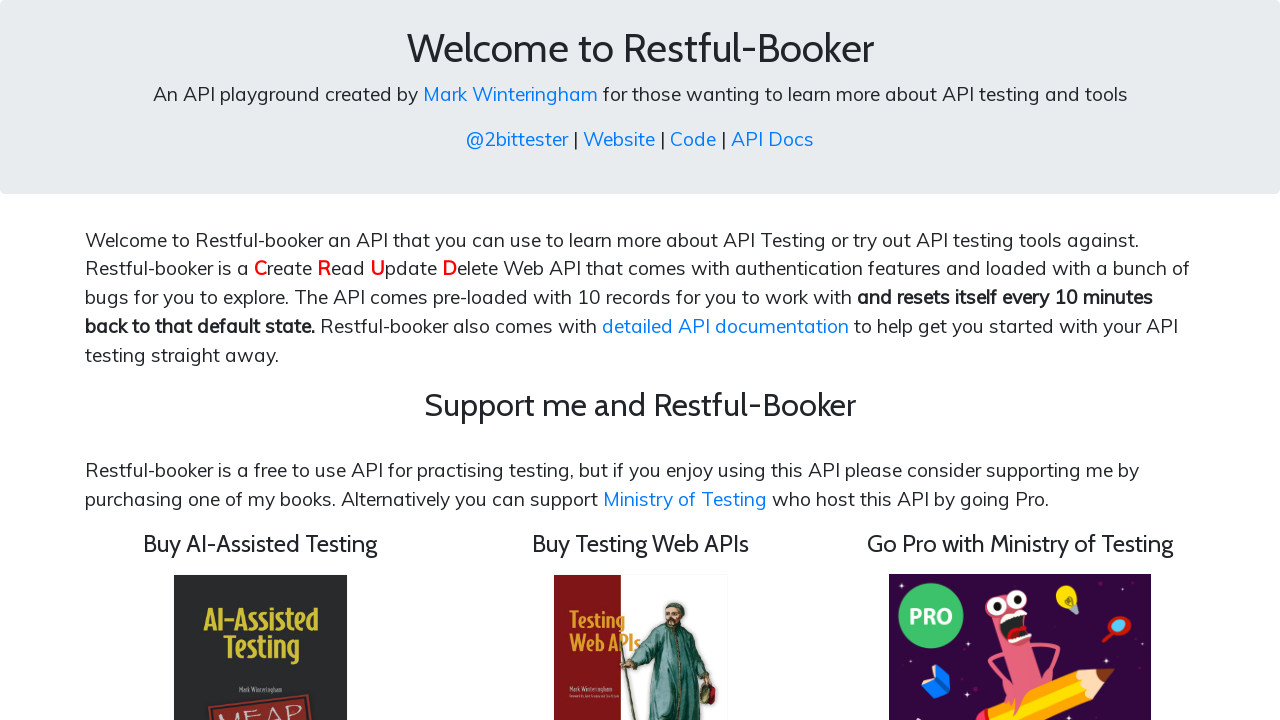

Navigated to Restful Booker homepage
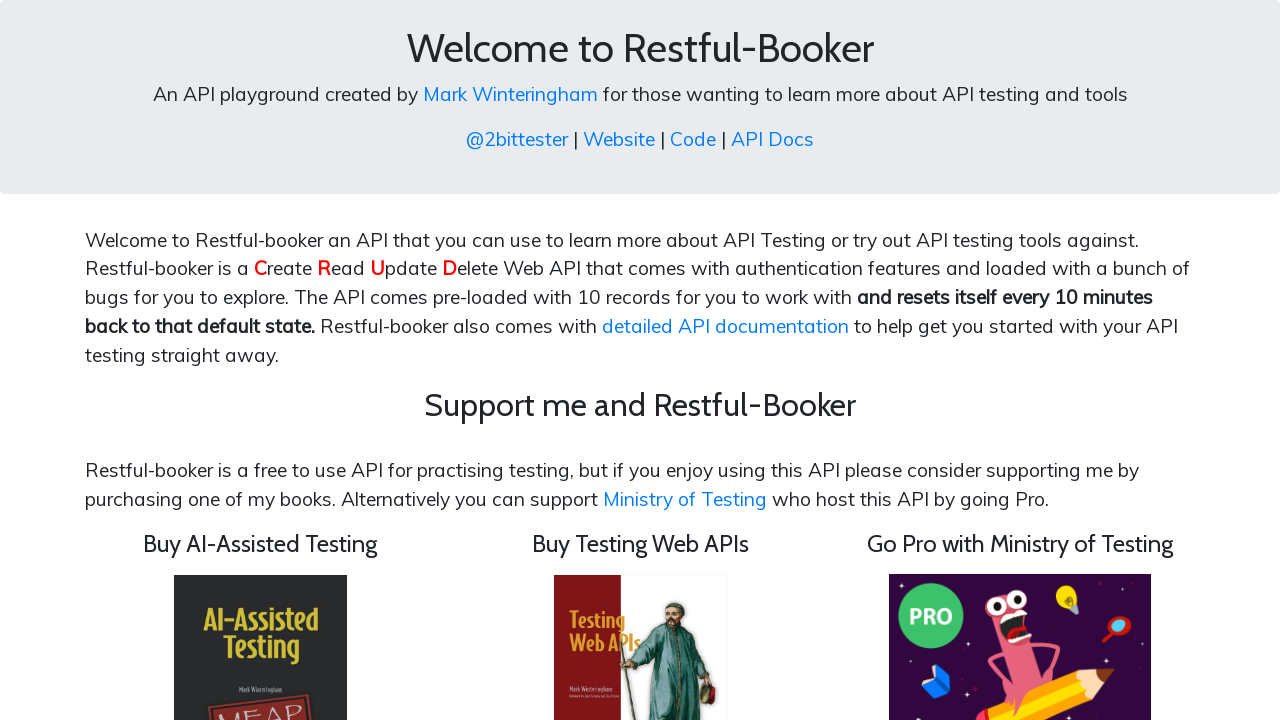

Clicked on Ministry of Testing image link at (1020, 589) on img[src='/images/motpro.png']
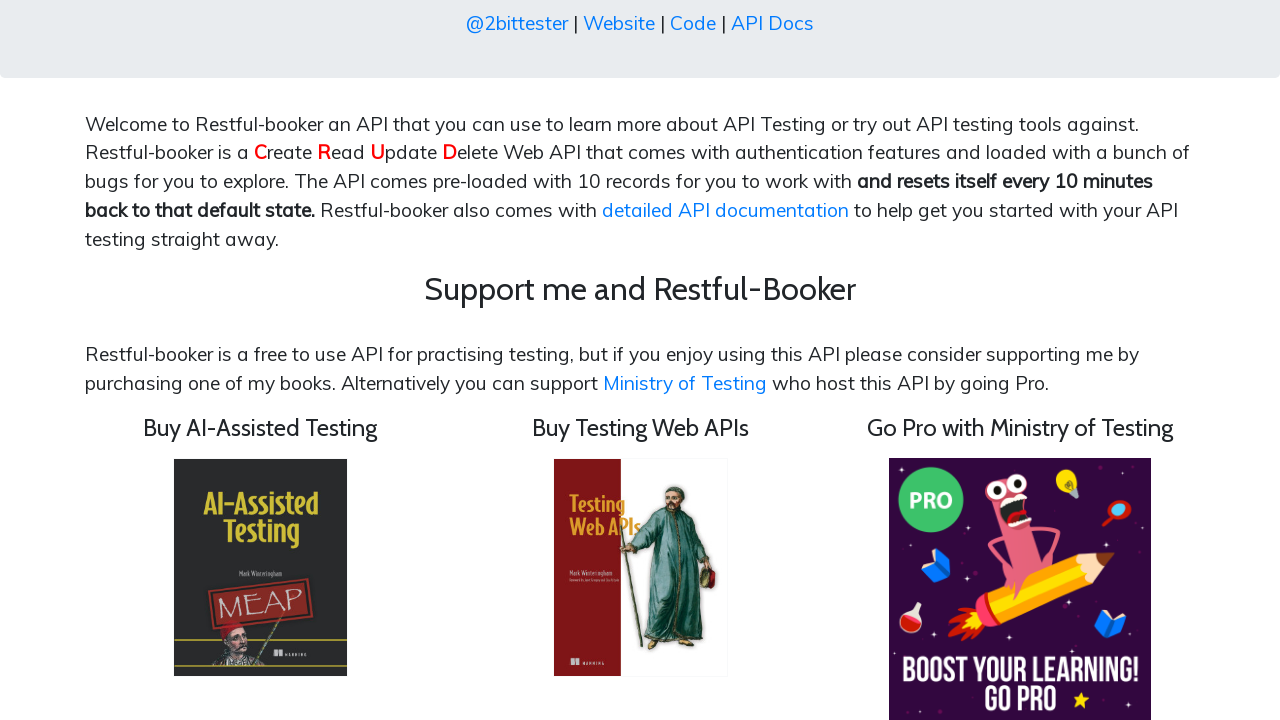

New tab opened with Ministry of Testing website
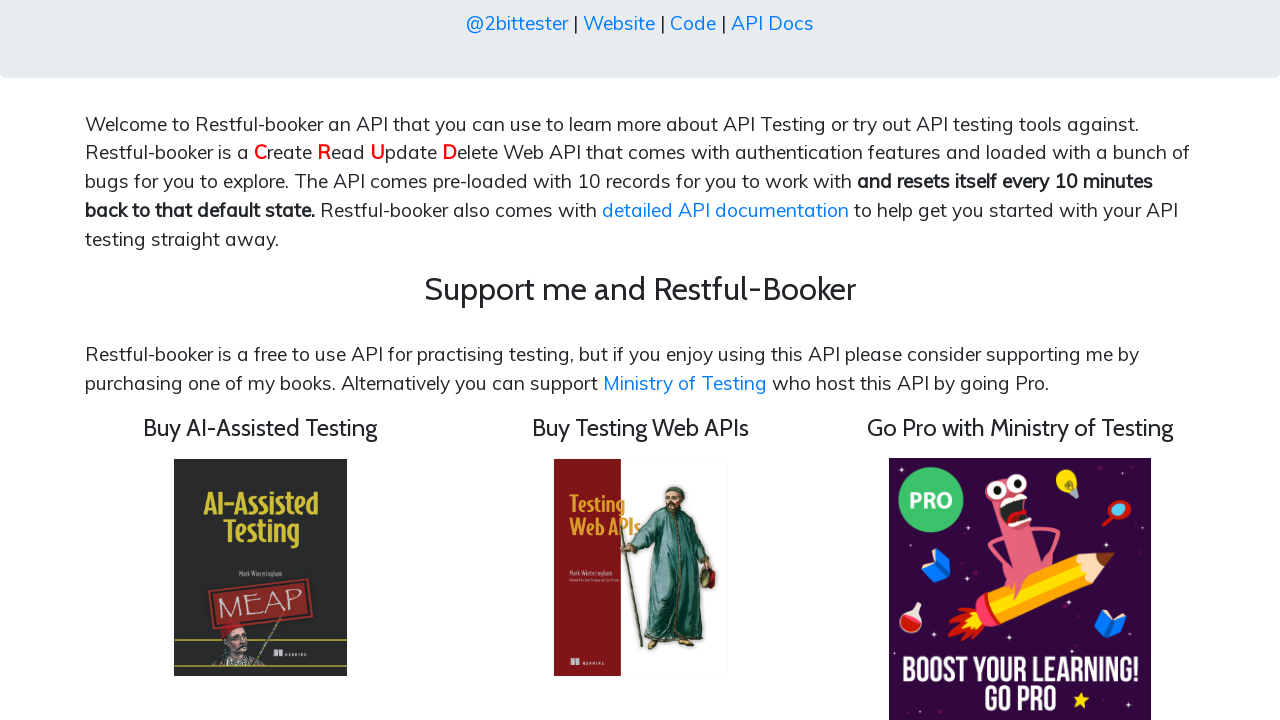

Ministry of Testing website loaded
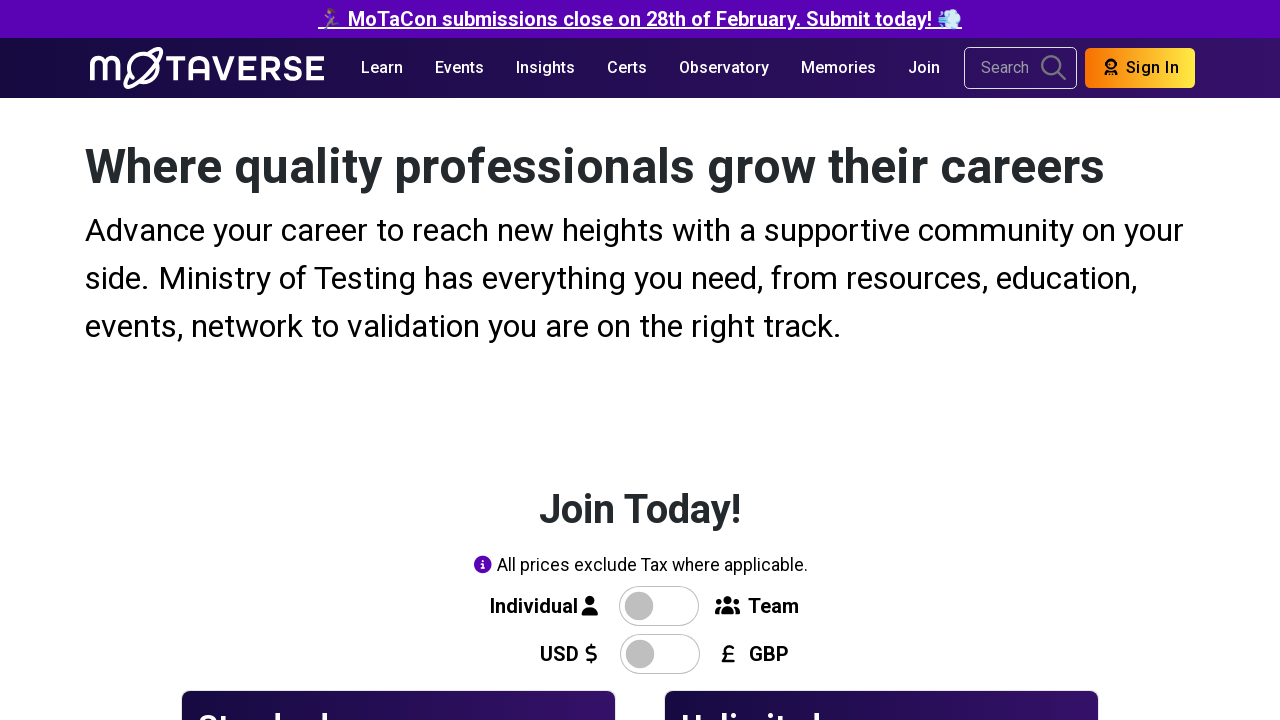

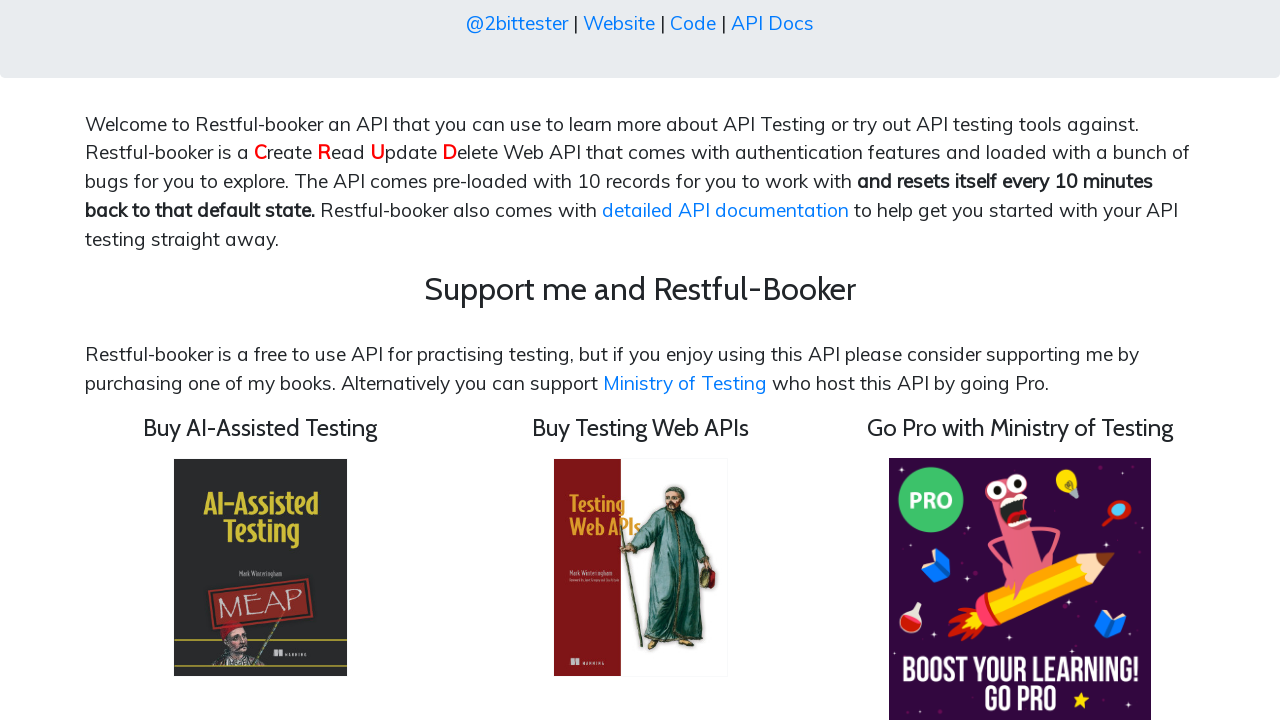